Tests extracting author names from the first column of the BooksAuthorsTable after hovering to reveal it

Starting URL: https://chandanachaitanya.github.io/selenium-practice-site/

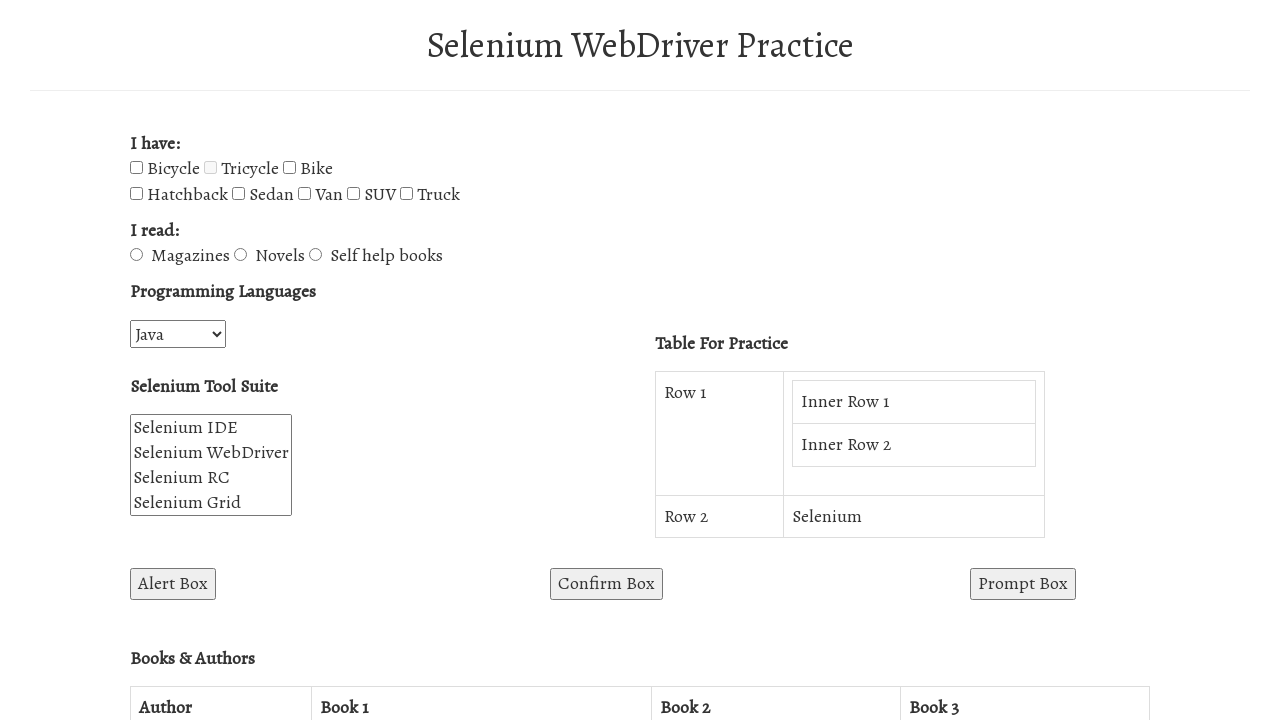

Hovered over button to reveal BooksAuthorsTable at (278, 360) on #win1
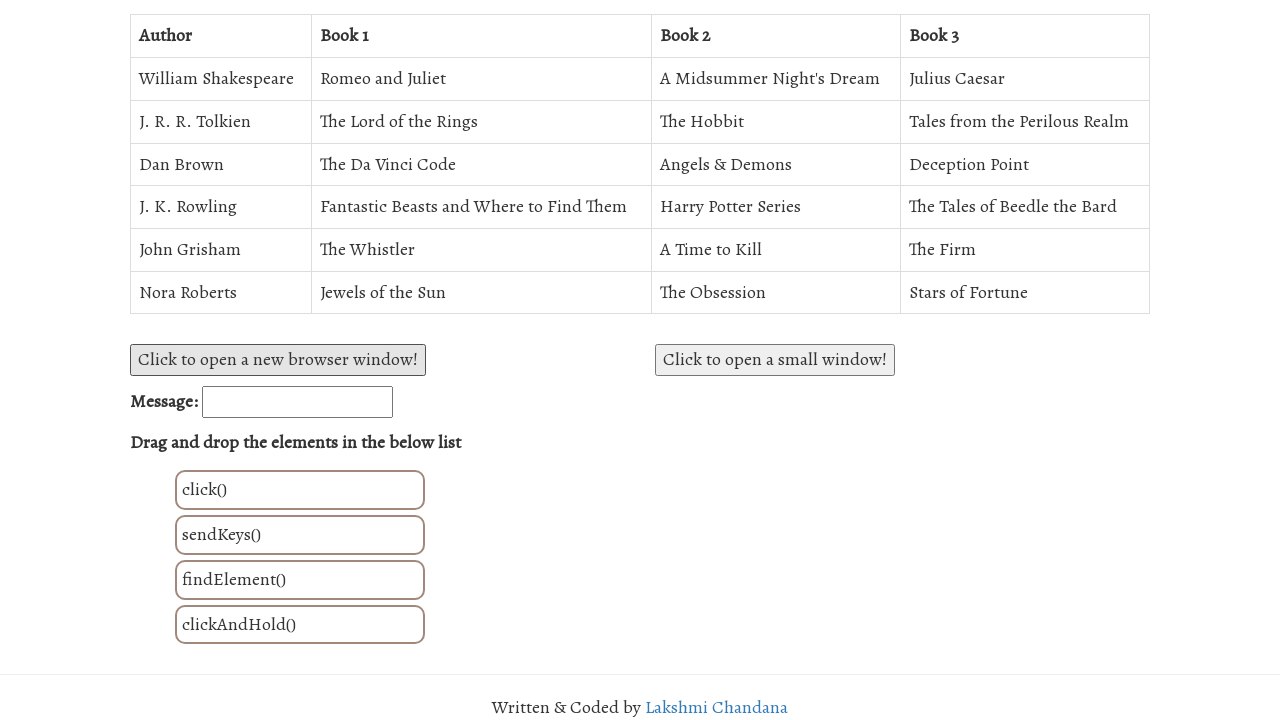

BooksAuthorsTable became visible
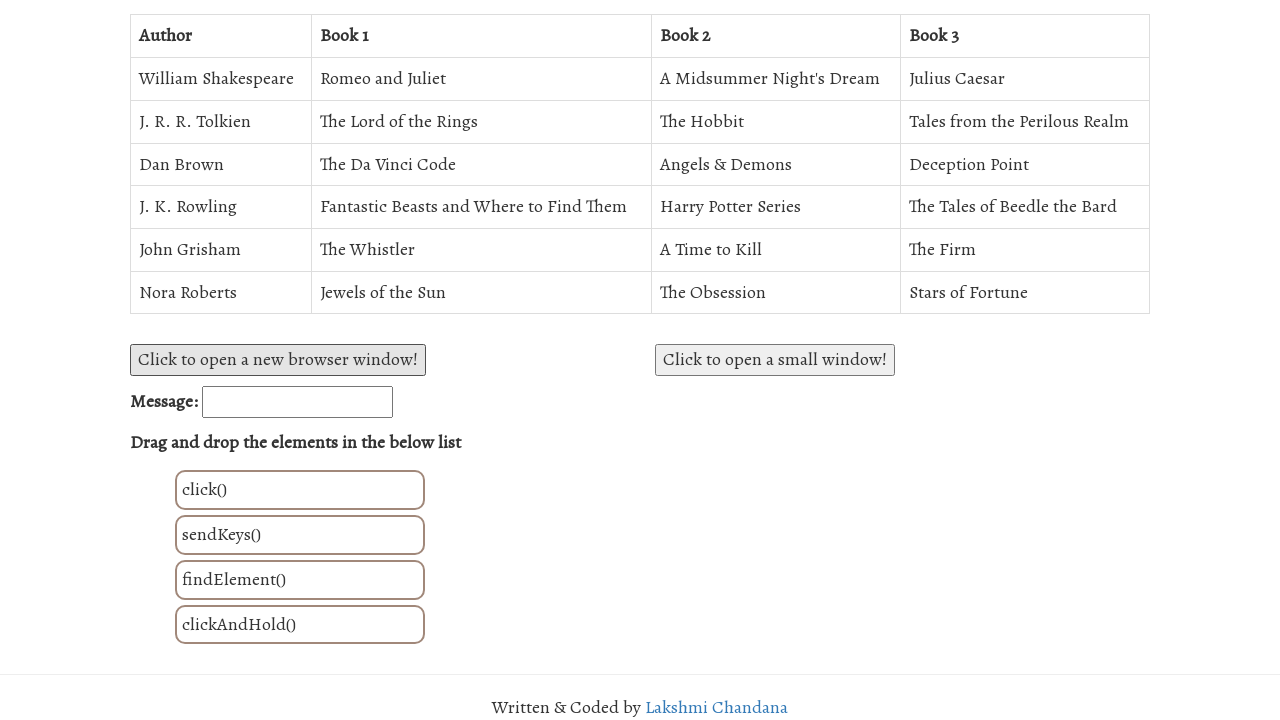

Retrieved all author cells from first column of BooksAuthorsTable
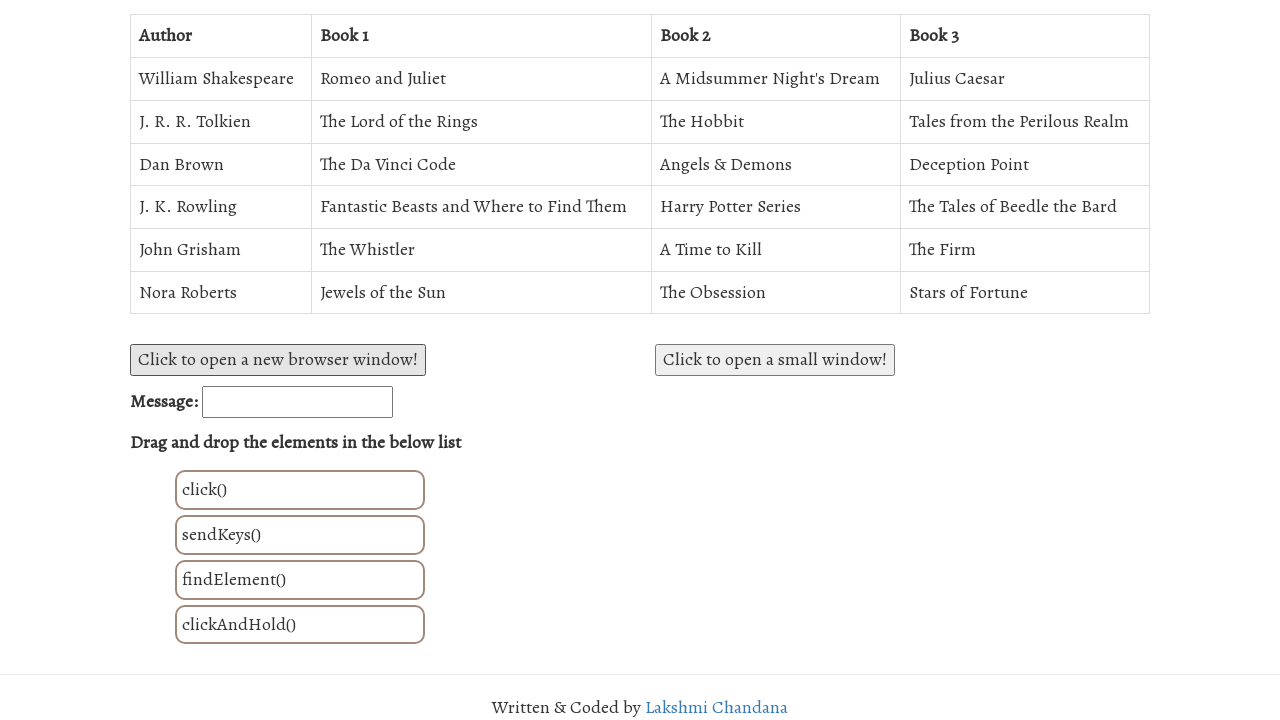

Extracted author name: William Shakespeare
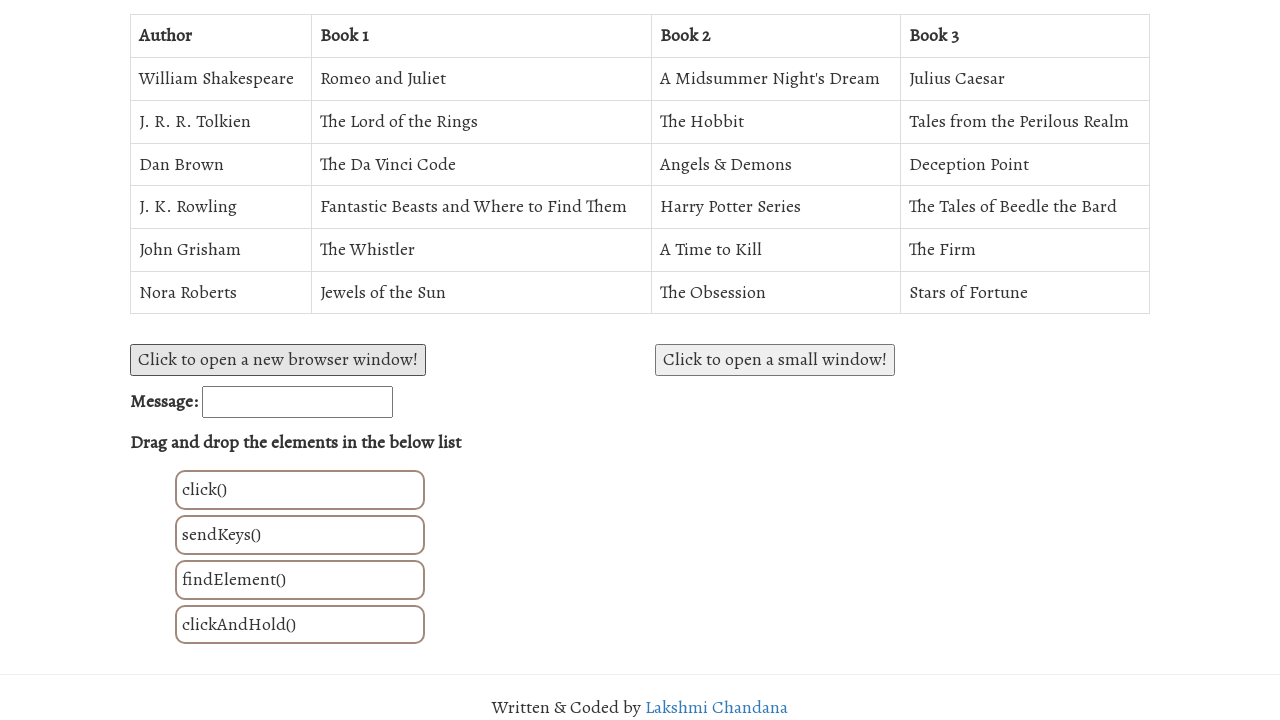

Extracted author name: J. R. R. Tolkien
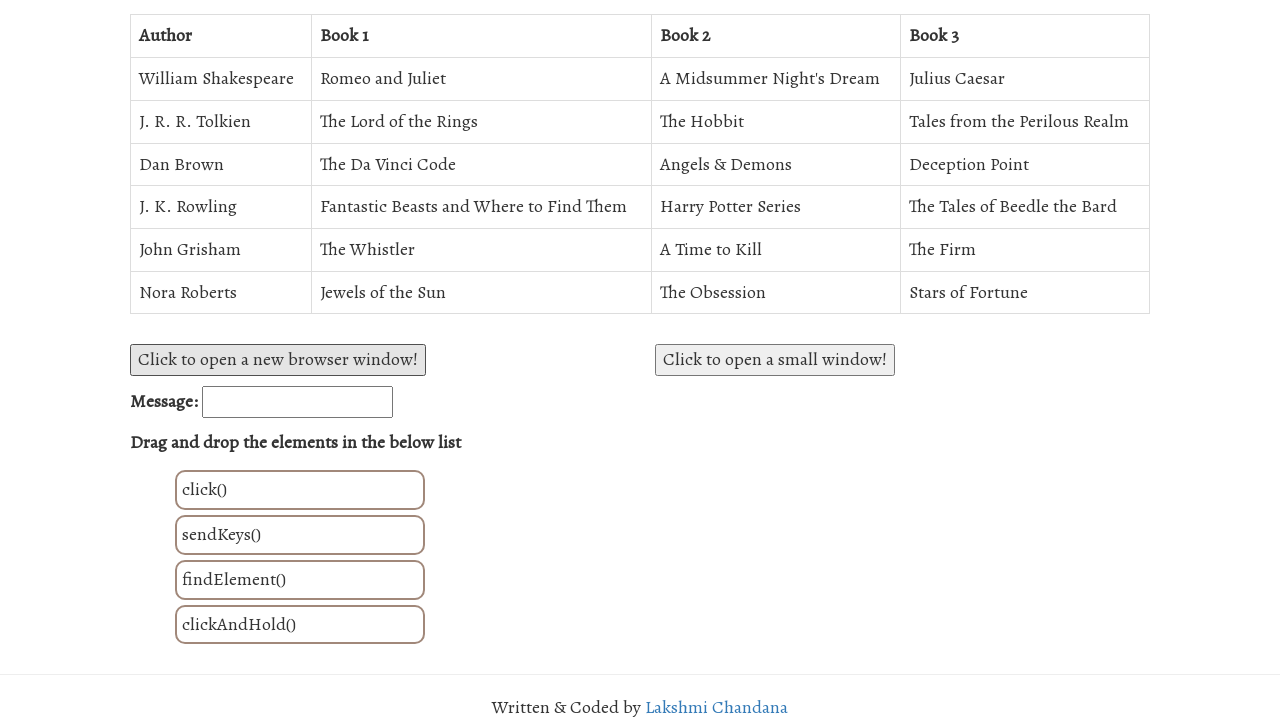

Extracted author name: Dan Brown
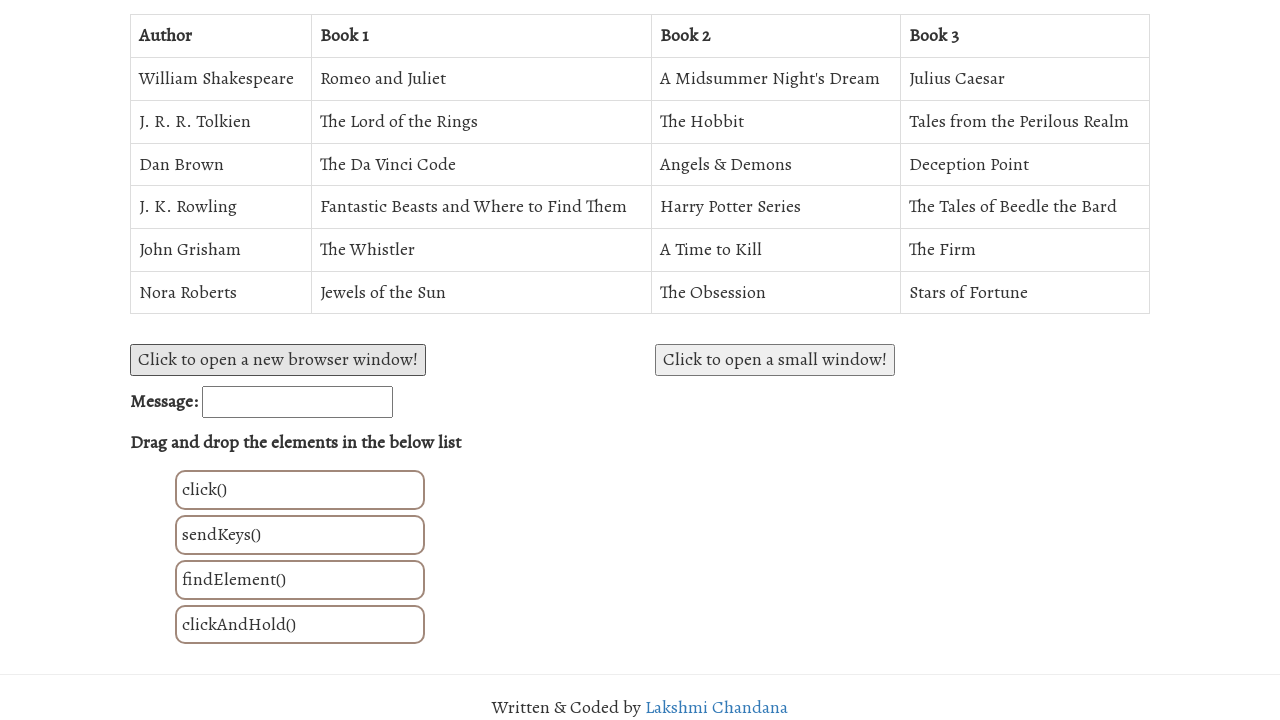

Extracted author name: J. K. Rowling
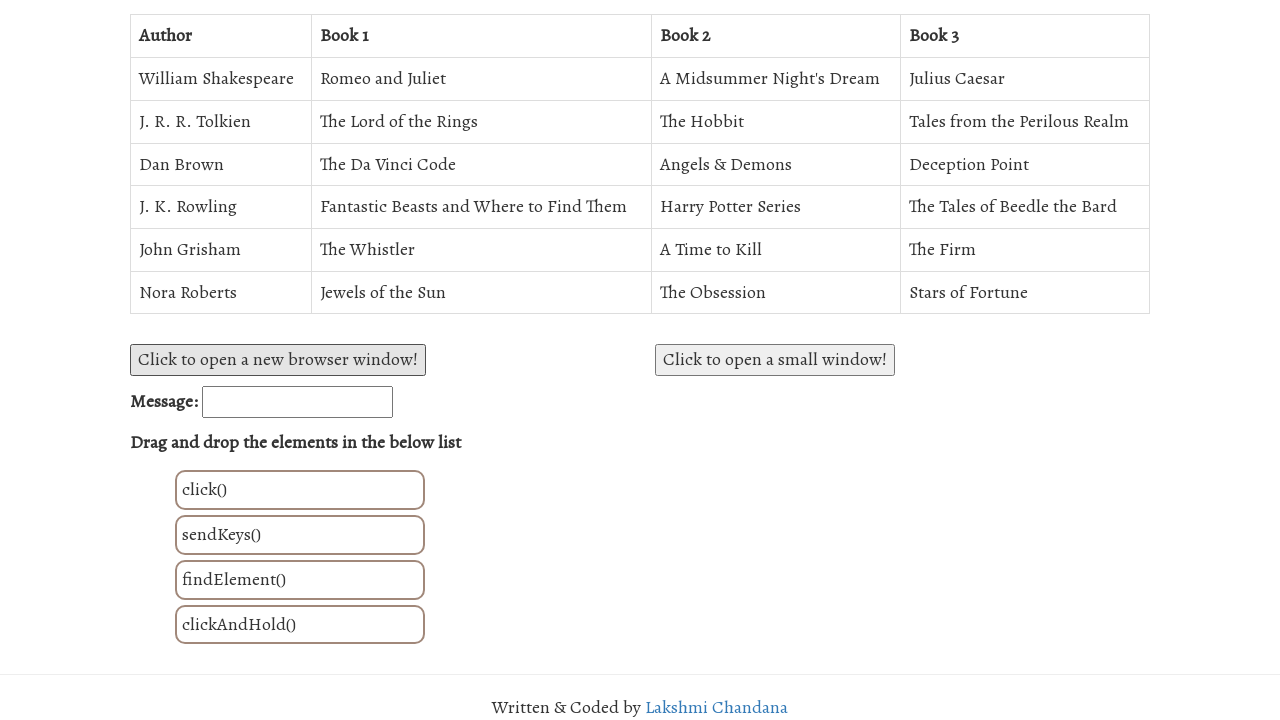

Extracted author name: John Grisham
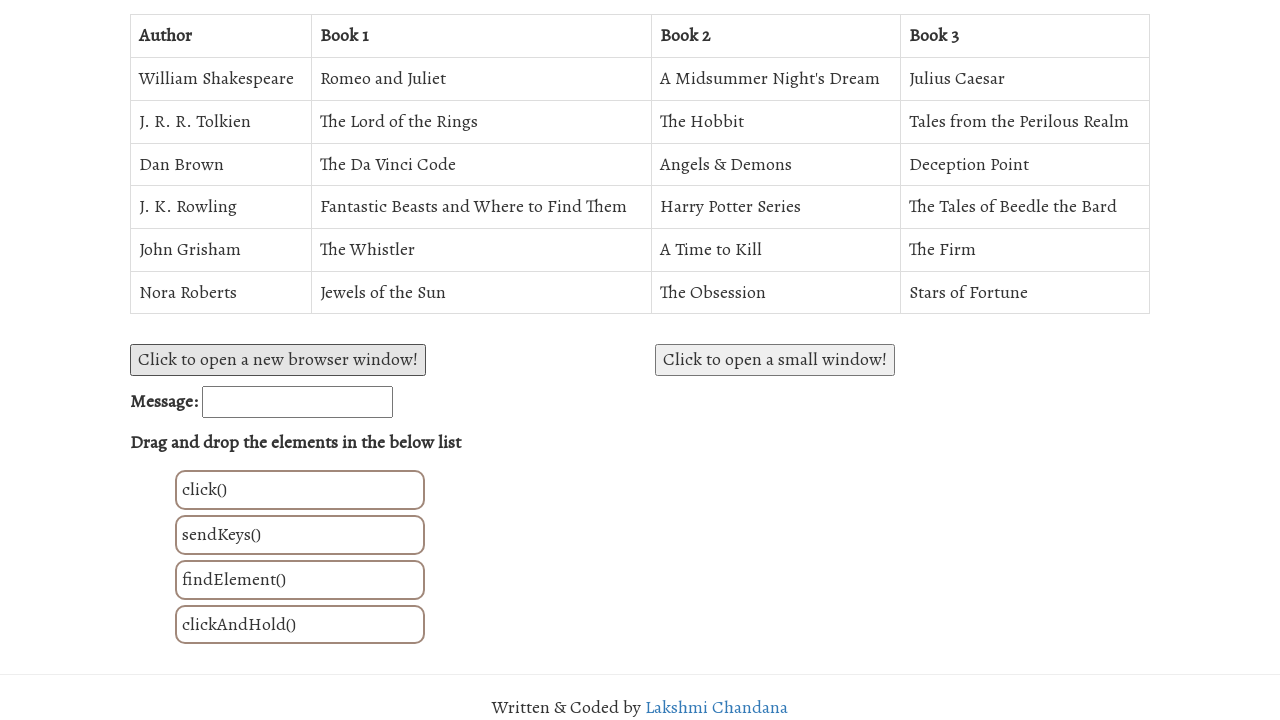

Extracted author name: Nora Roberts
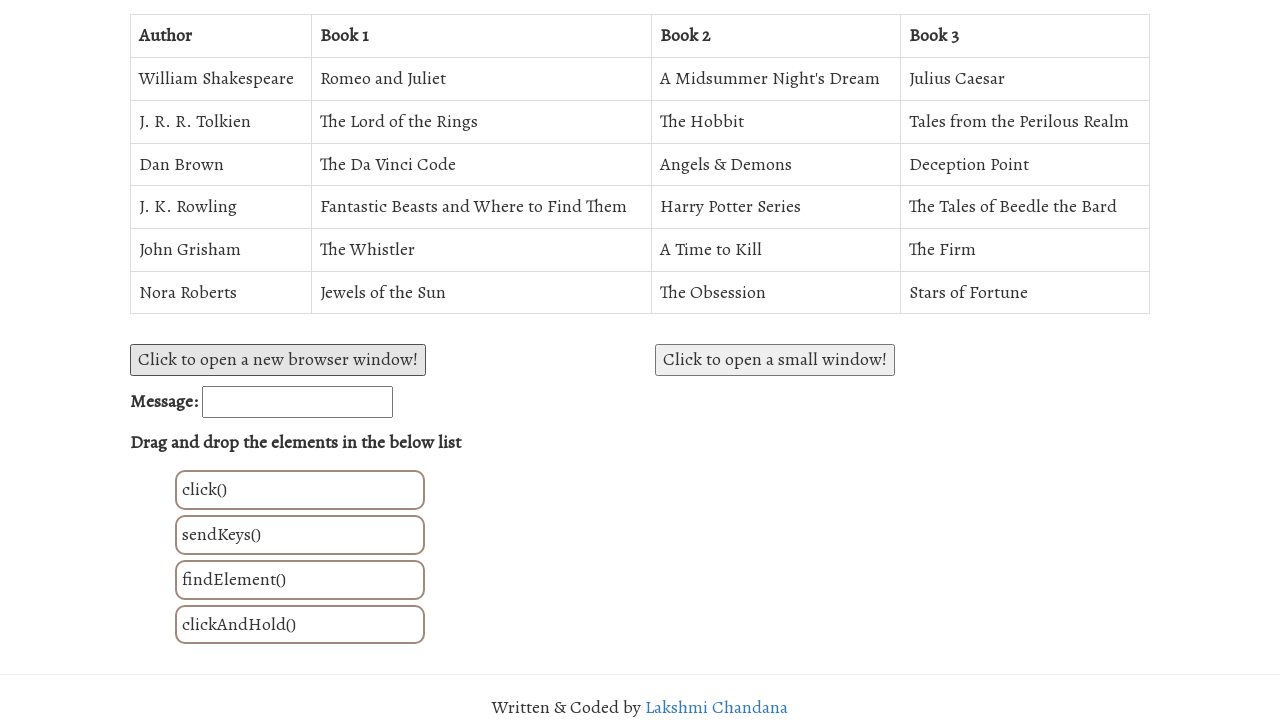

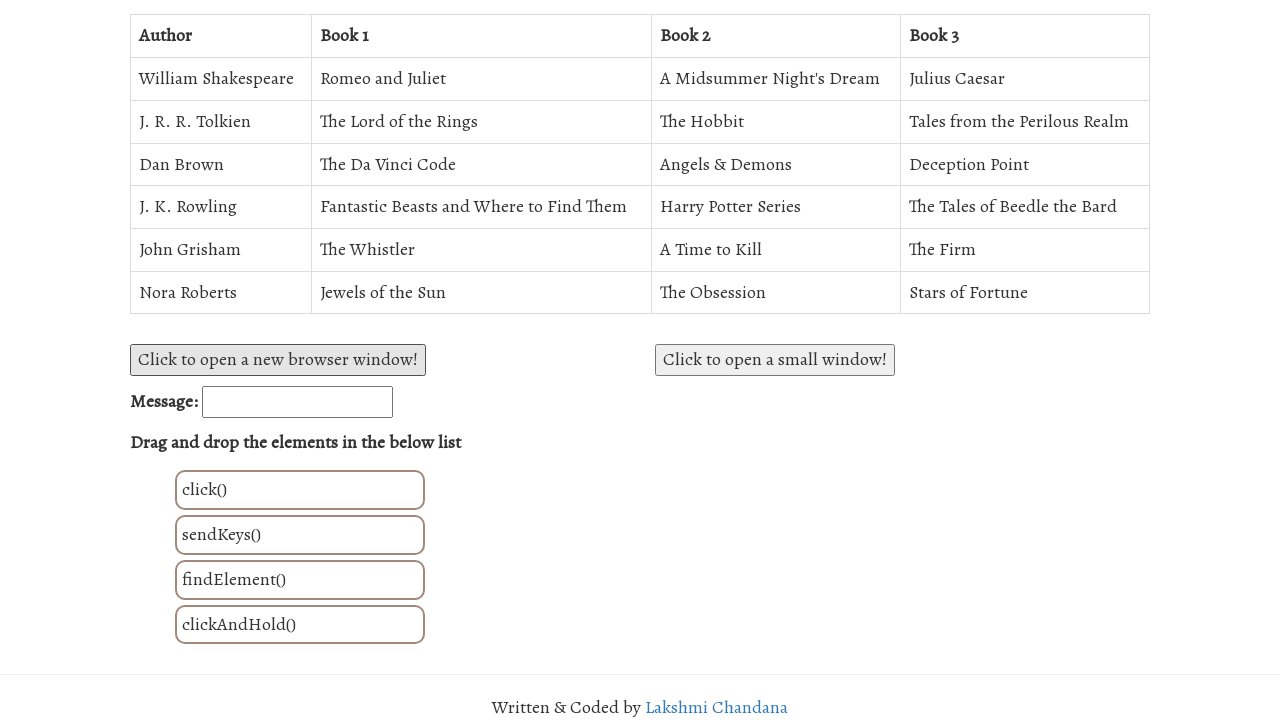